Tests adding a new experience by entering a name in the input field and clicking the "Add new experience" button on a GitHub Pages form.

Starting URL: https://abhinav7076.github.io/csb-0p7oz7/

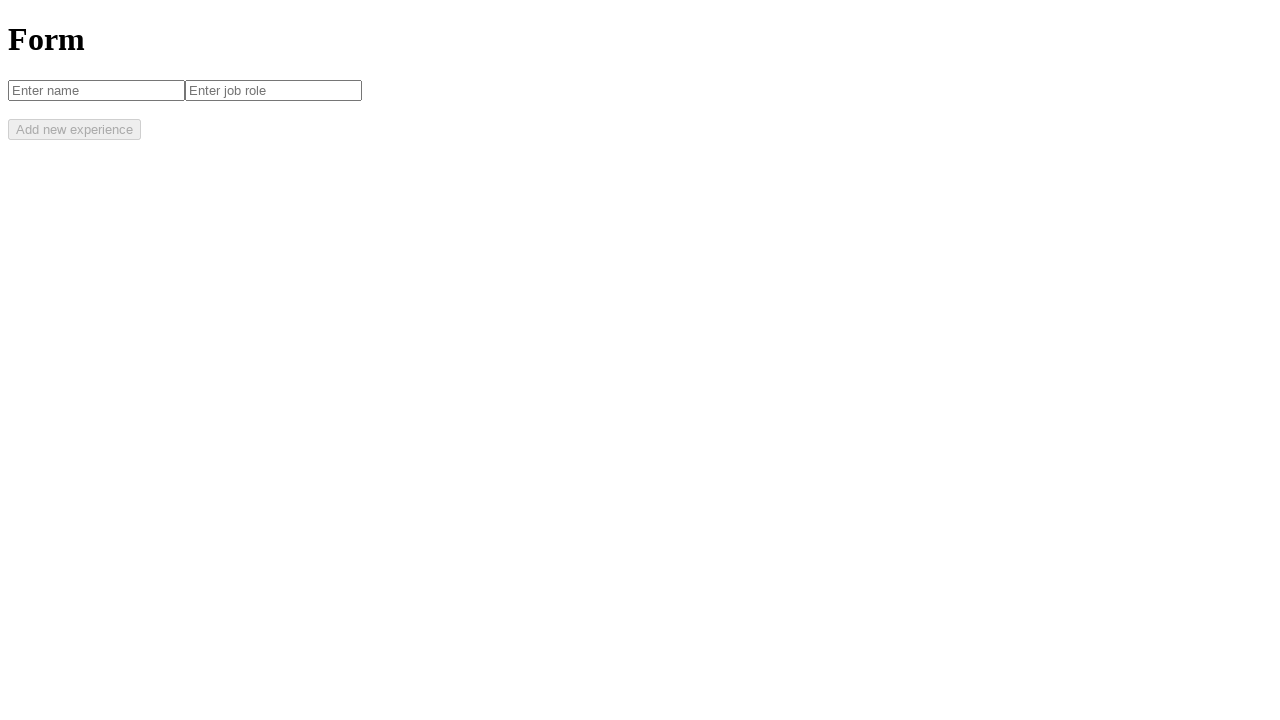

Waited for name input field to load
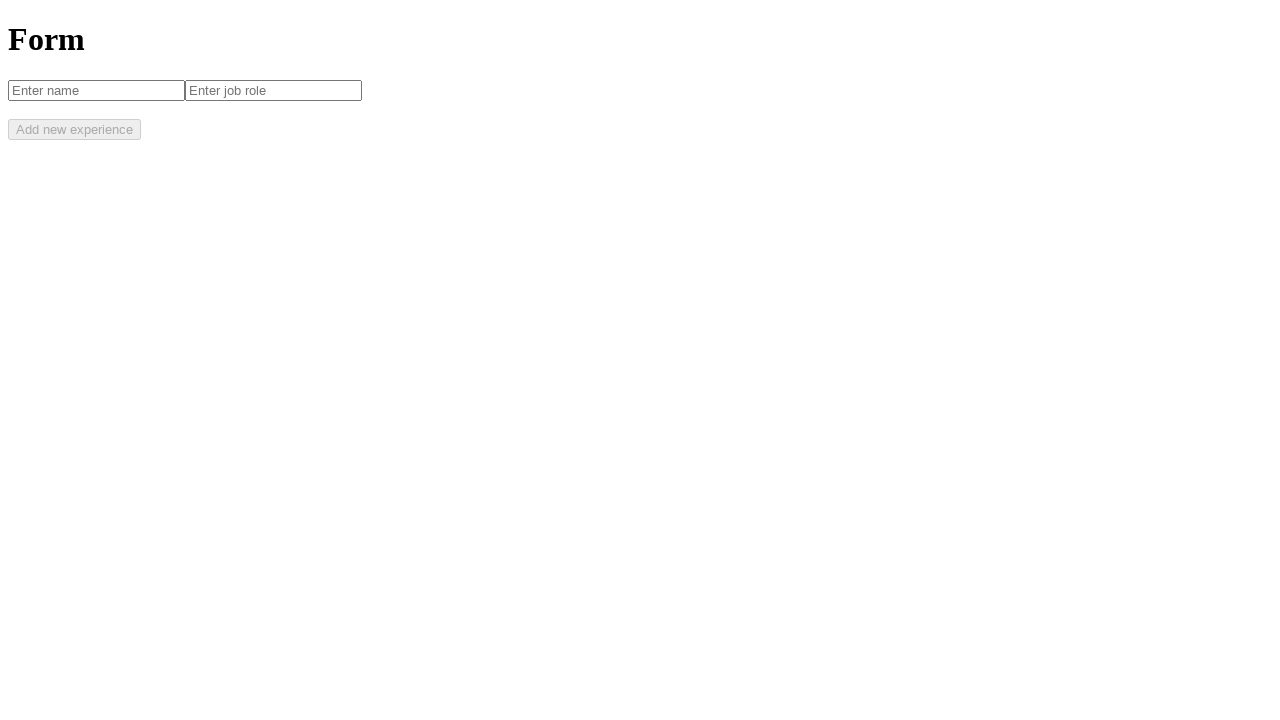

Filled name input field with 'hello' on input[placeholder='Enter name']
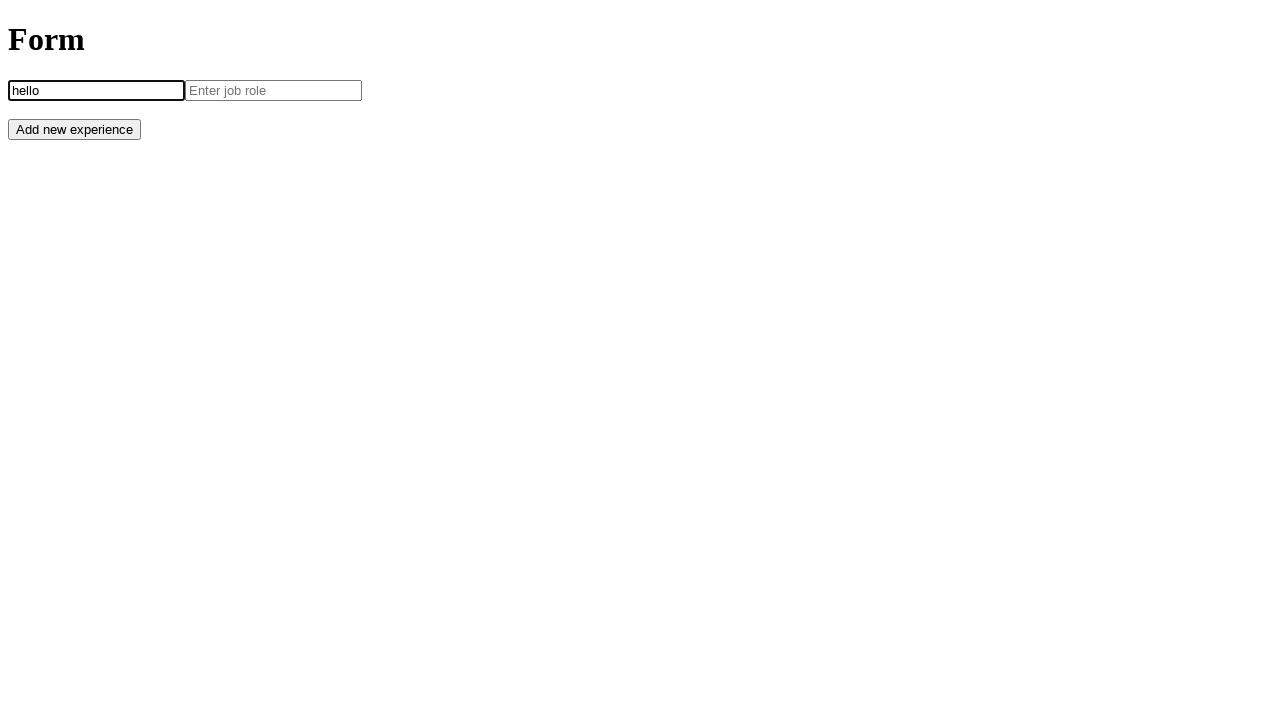

Clicked 'Add new experience' button at (74, 129) on button:has-text('Add new experience')
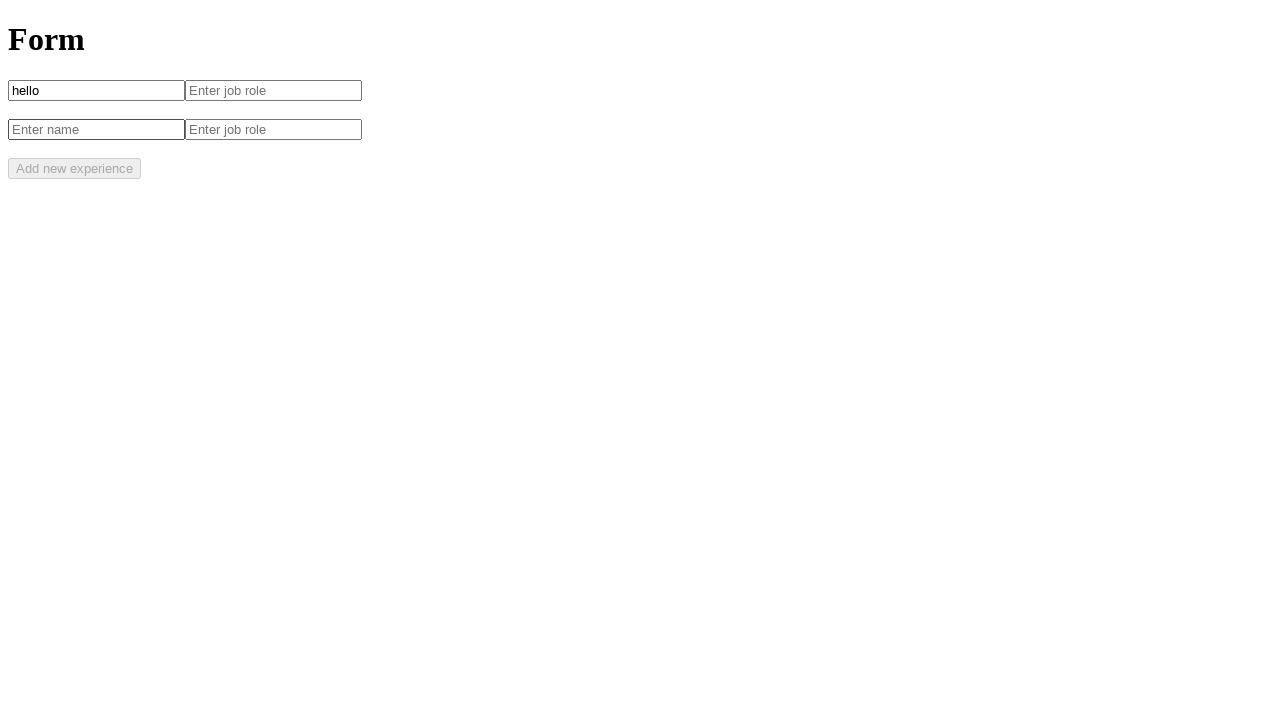

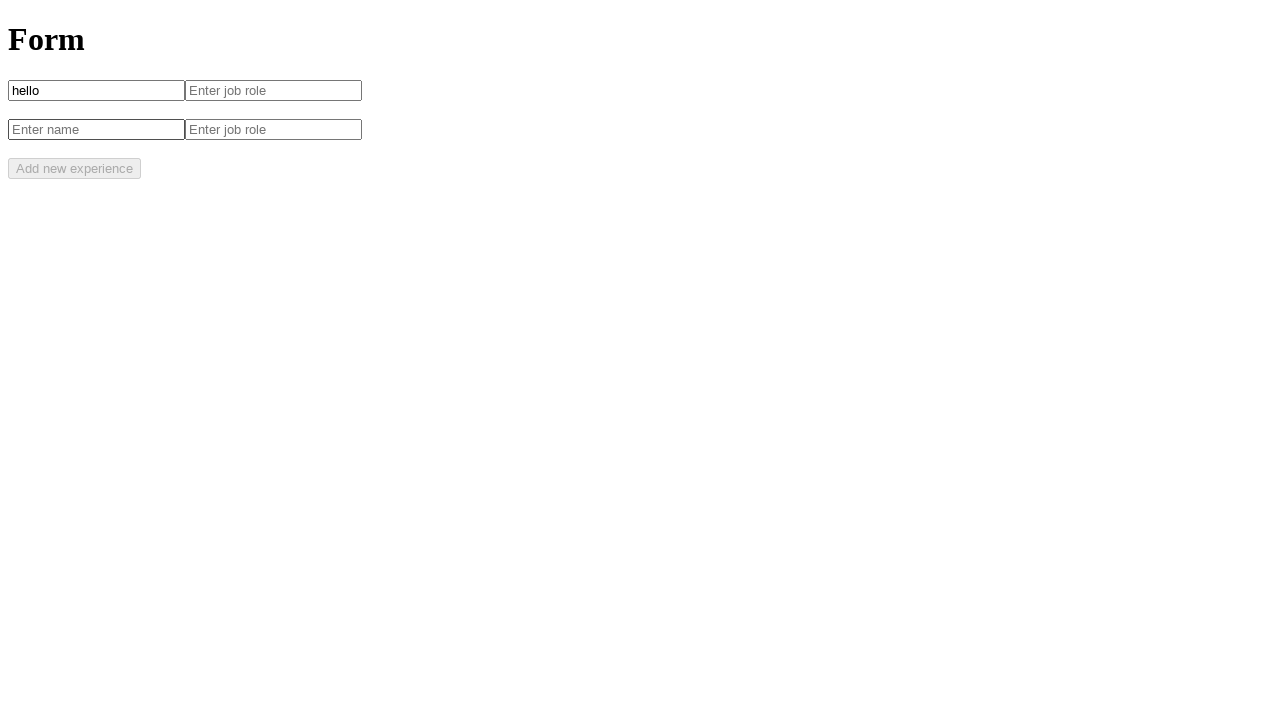